Tests radio button functionality by clicking the Hockey radio button and then iterating through all sport radio buttons to verify selection behavior

Starting URL: https://practice.cydeo.com/radio_buttons

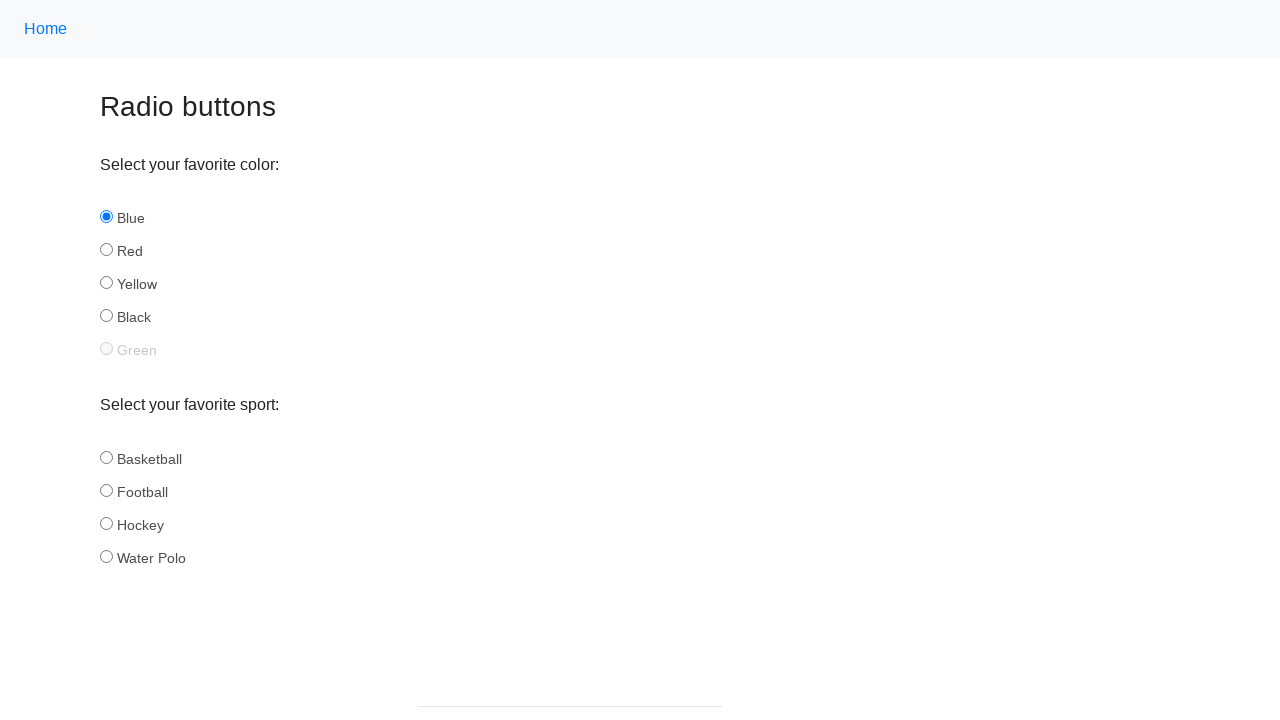

Clicked the Hockey radio button at (106, 523) on input#hockey
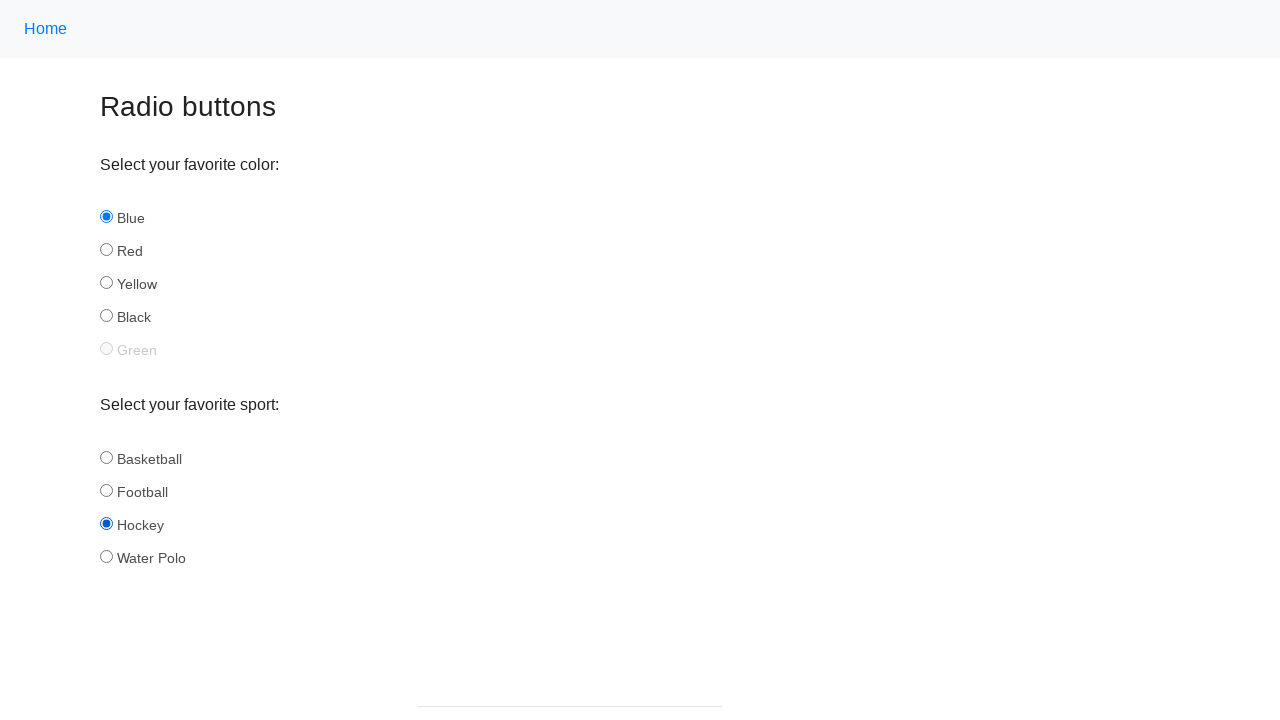

Located Hockey radio button element
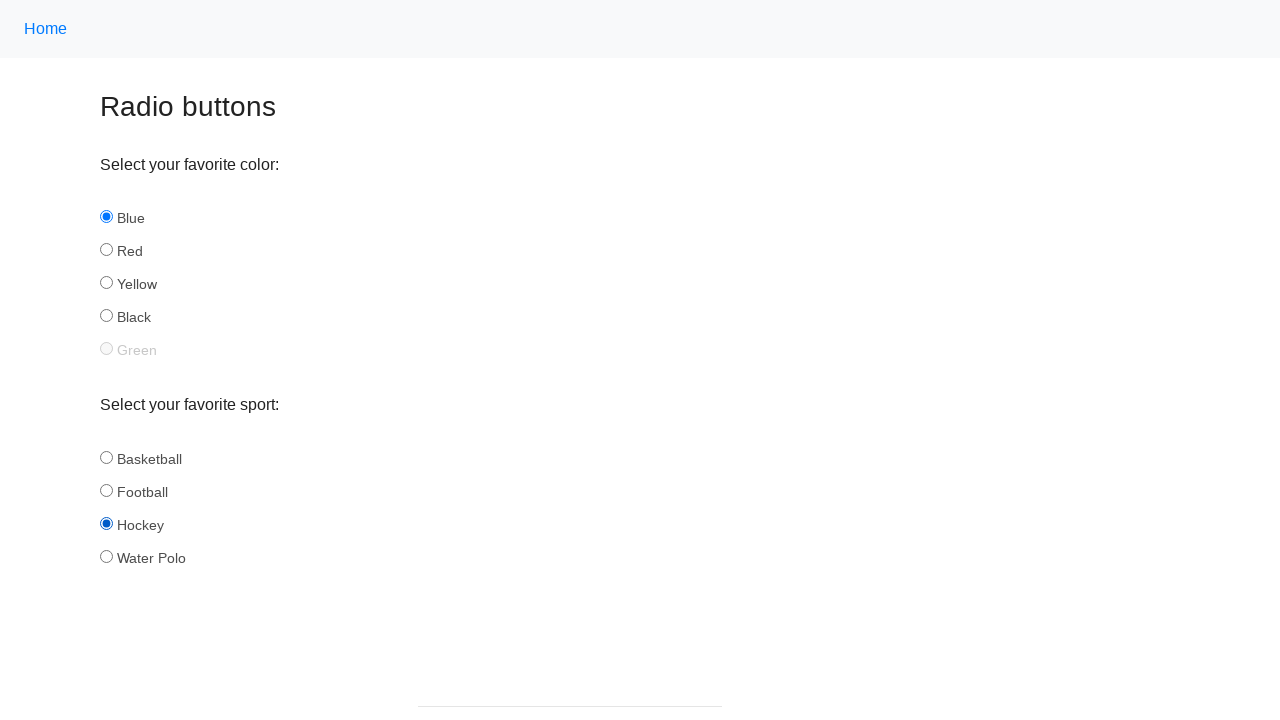

Verified Hockey radio button is selected: True
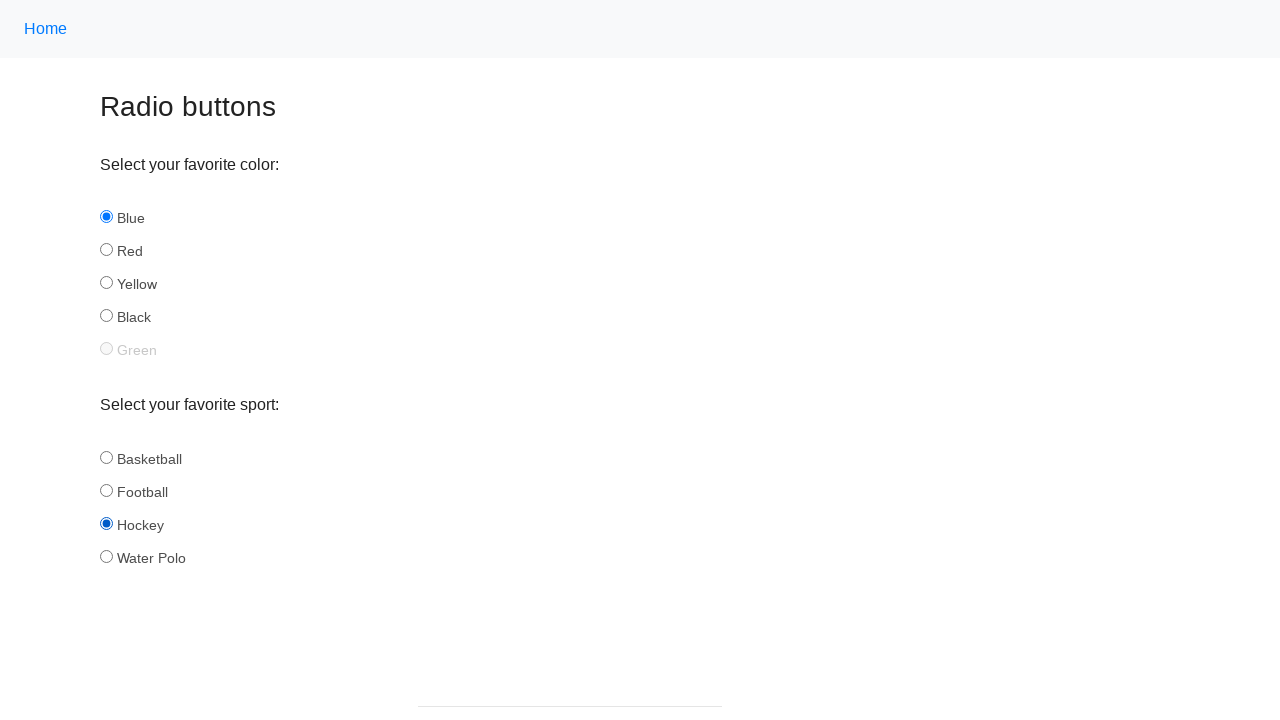

Retrieved all sport radio buttons (count: 4)
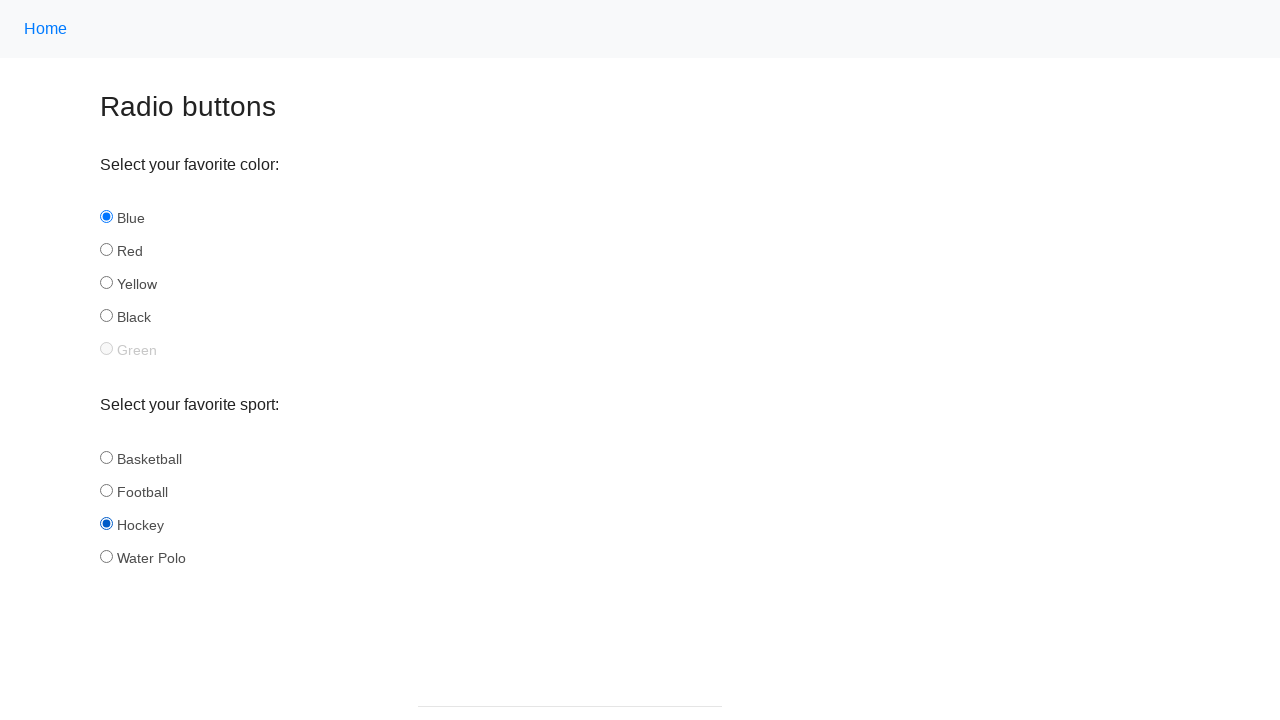

Clicked a sport radio button at (106, 457) on input[name='sport'] >> nth=0
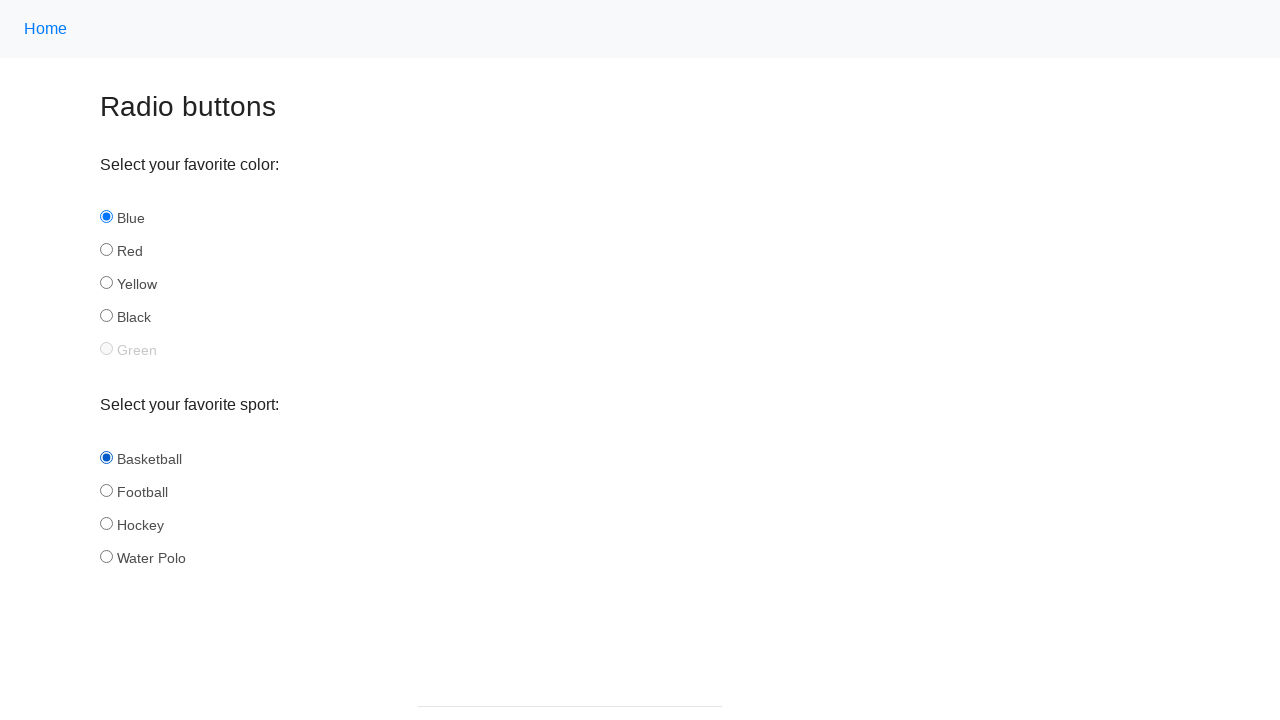

Verified radio button 'basketball' selection state: True
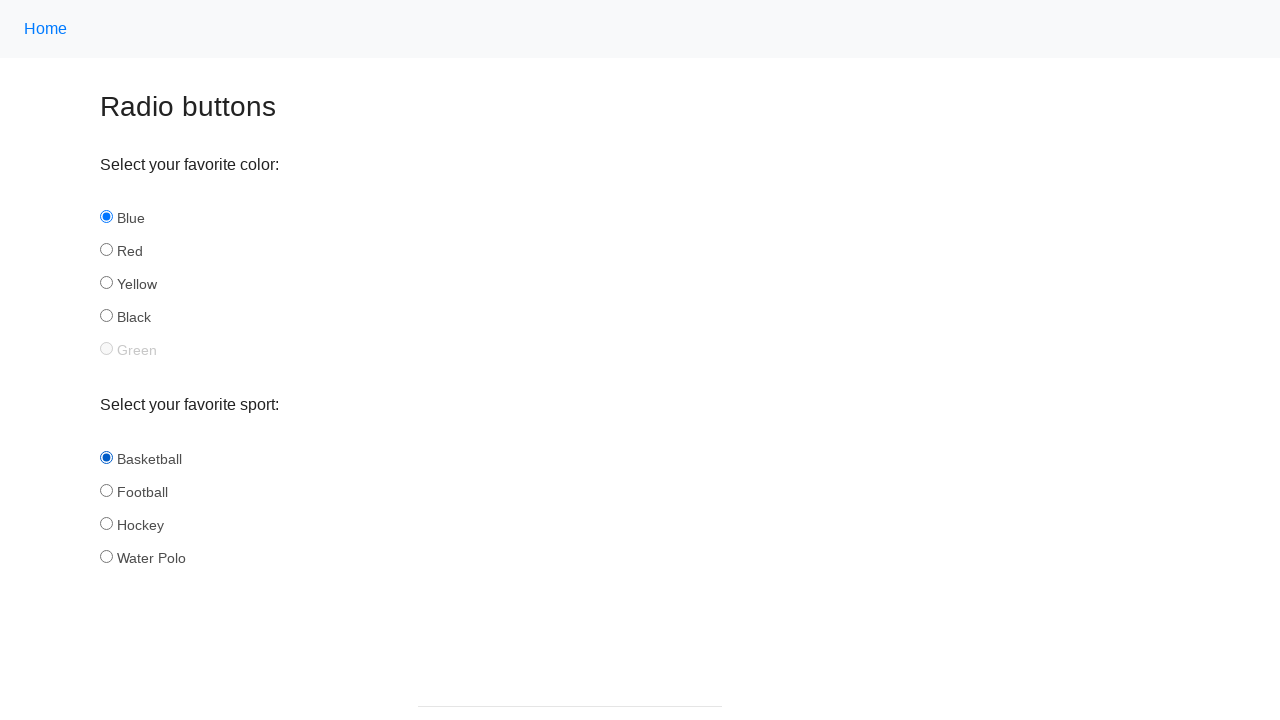

Clicked a sport radio button at (106, 490) on input[name='sport'] >> nth=1
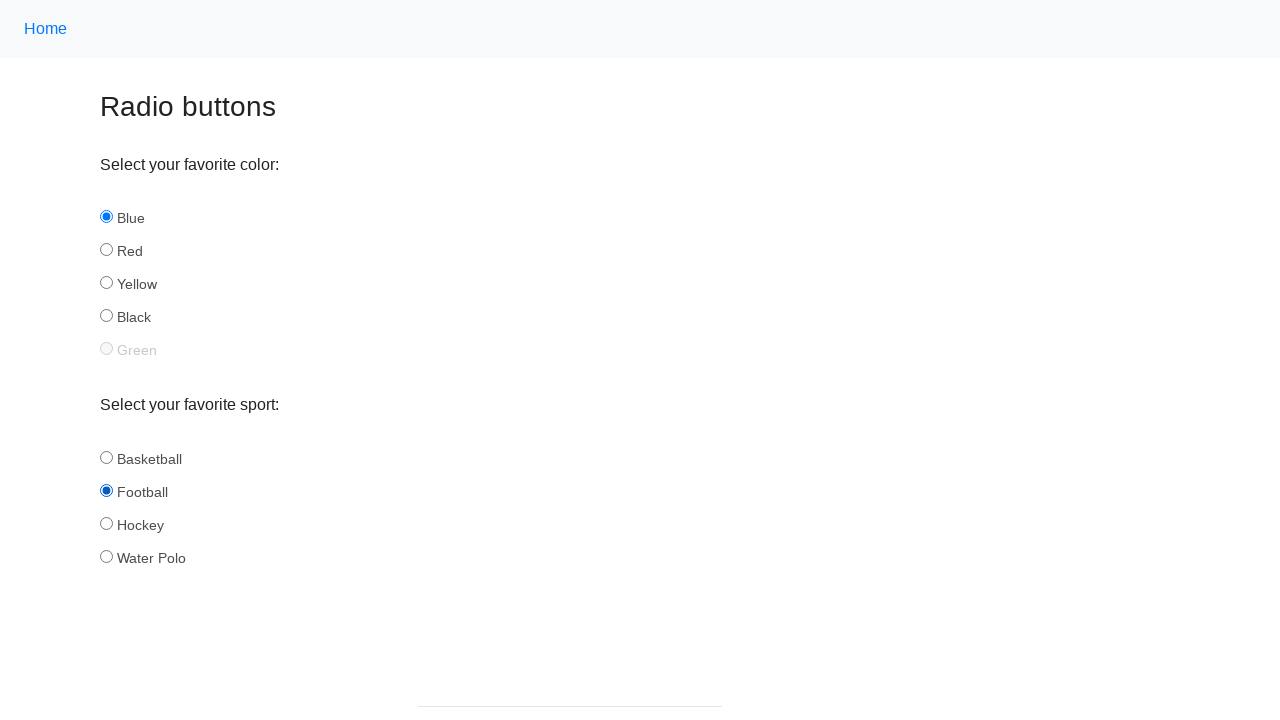

Verified radio button 'football' selection state: True
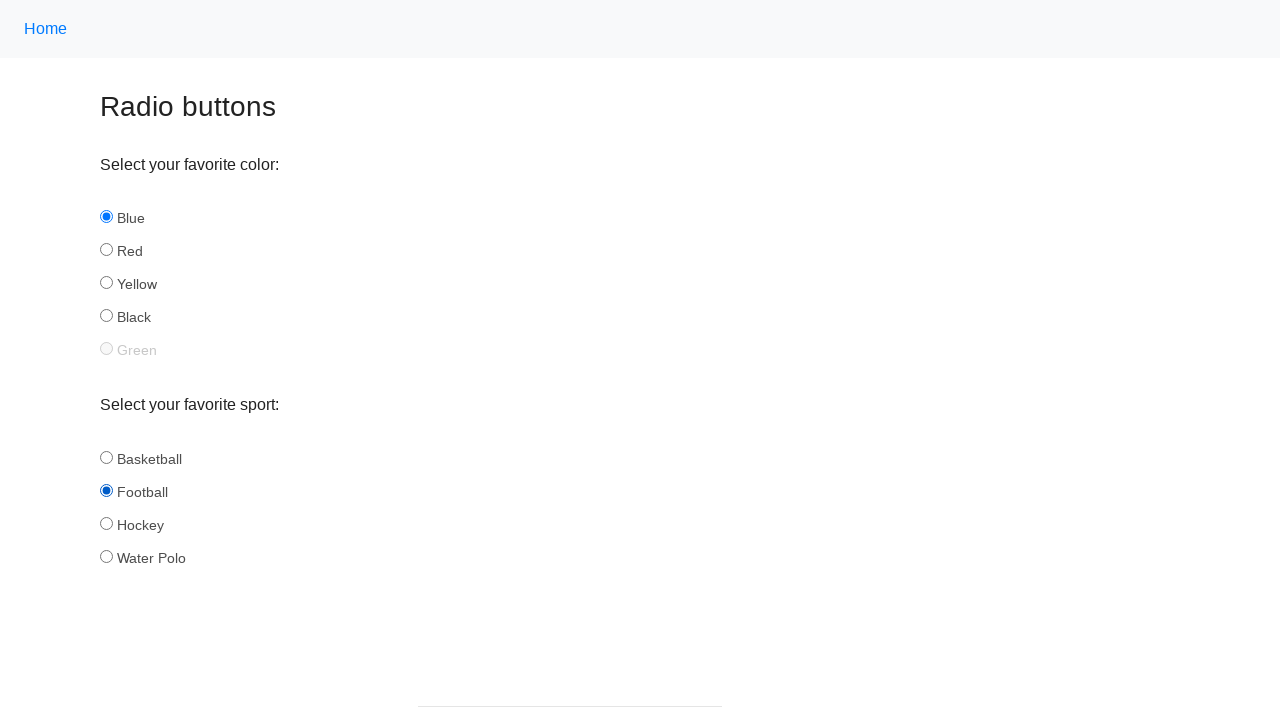

Clicked a sport radio button at (106, 523) on input[name='sport'] >> nth=2
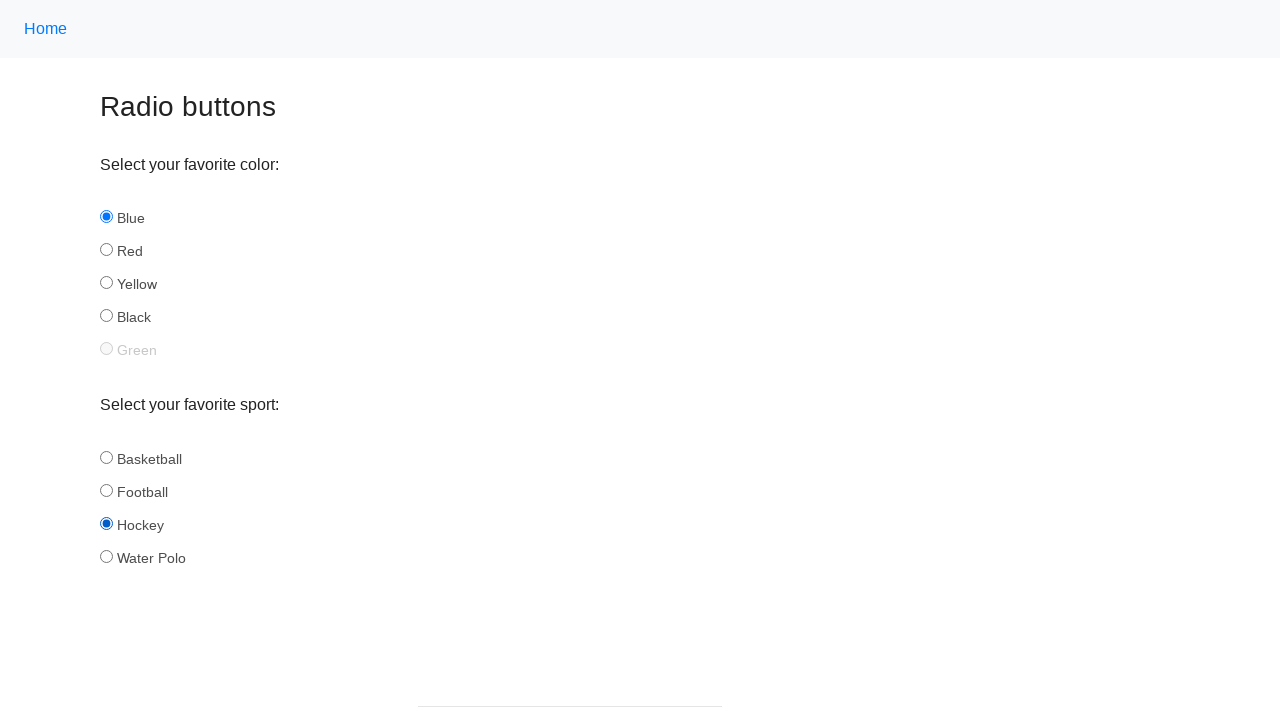

Verified radio button 'hockey' selection state: True
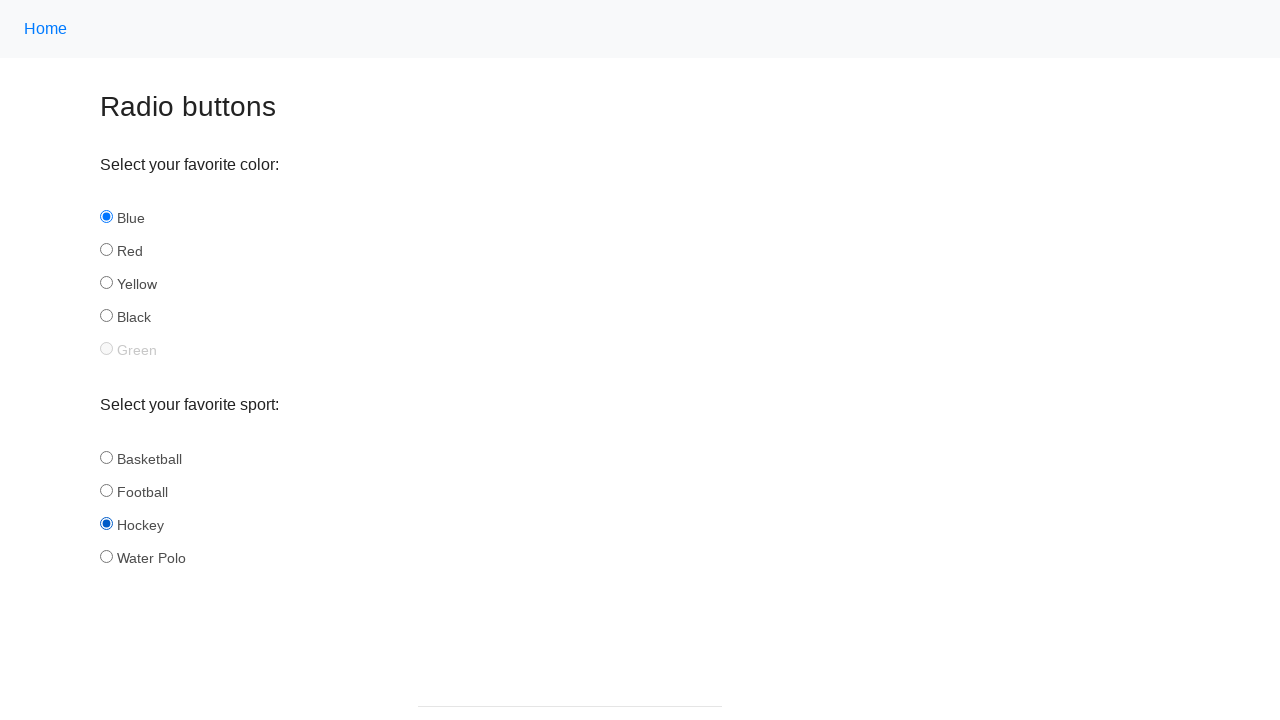

Clicked a sport radio button at (106, 556) on input[name='sport'] >> nth=3
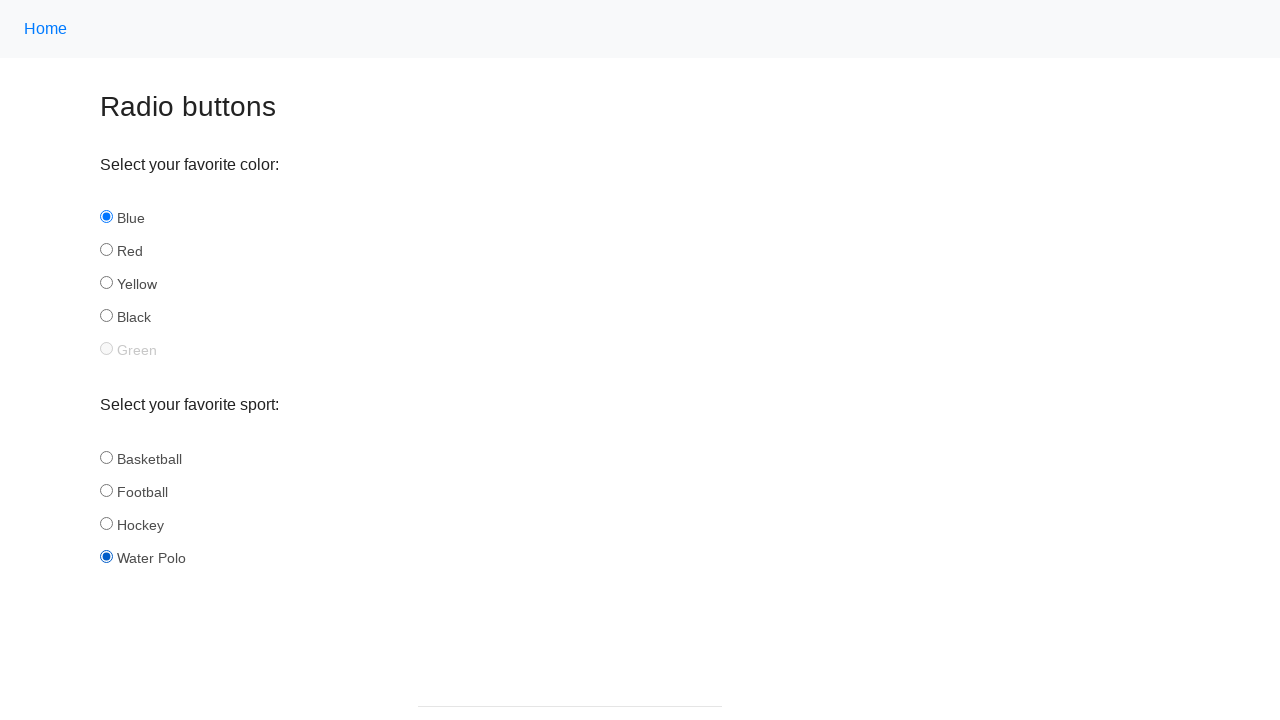

Verified radio button 'water_polo' selection state: True
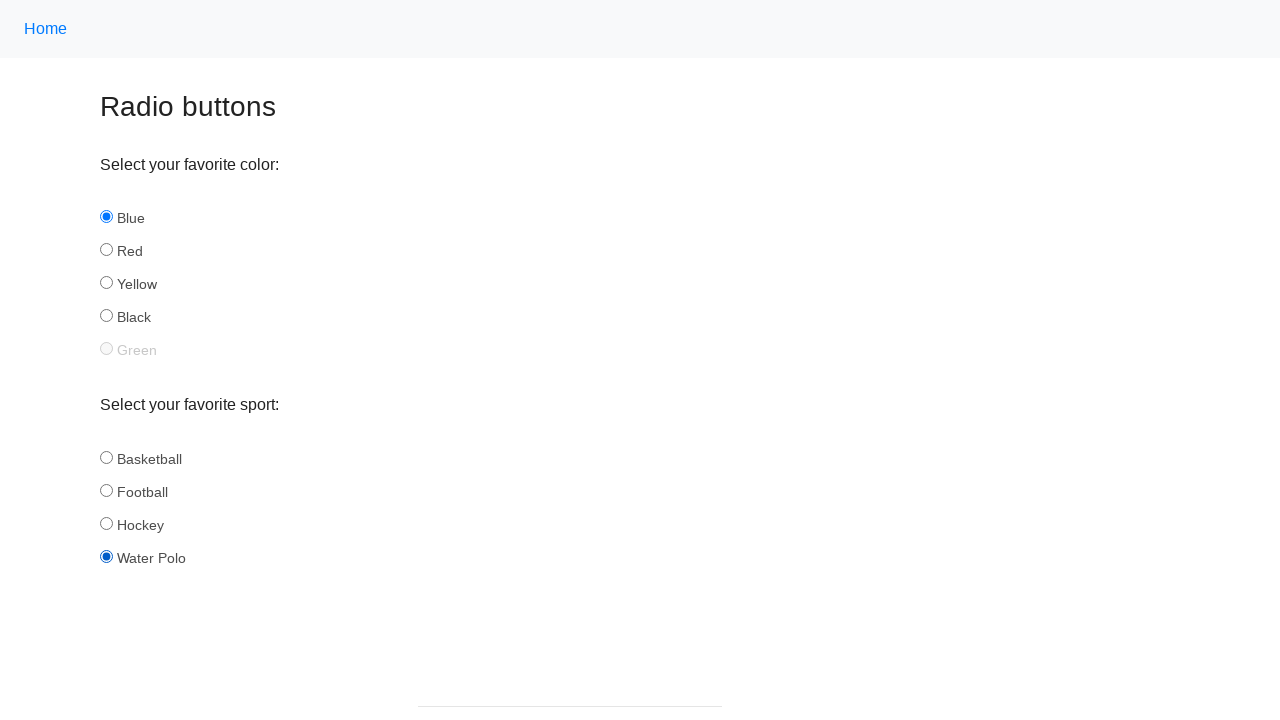

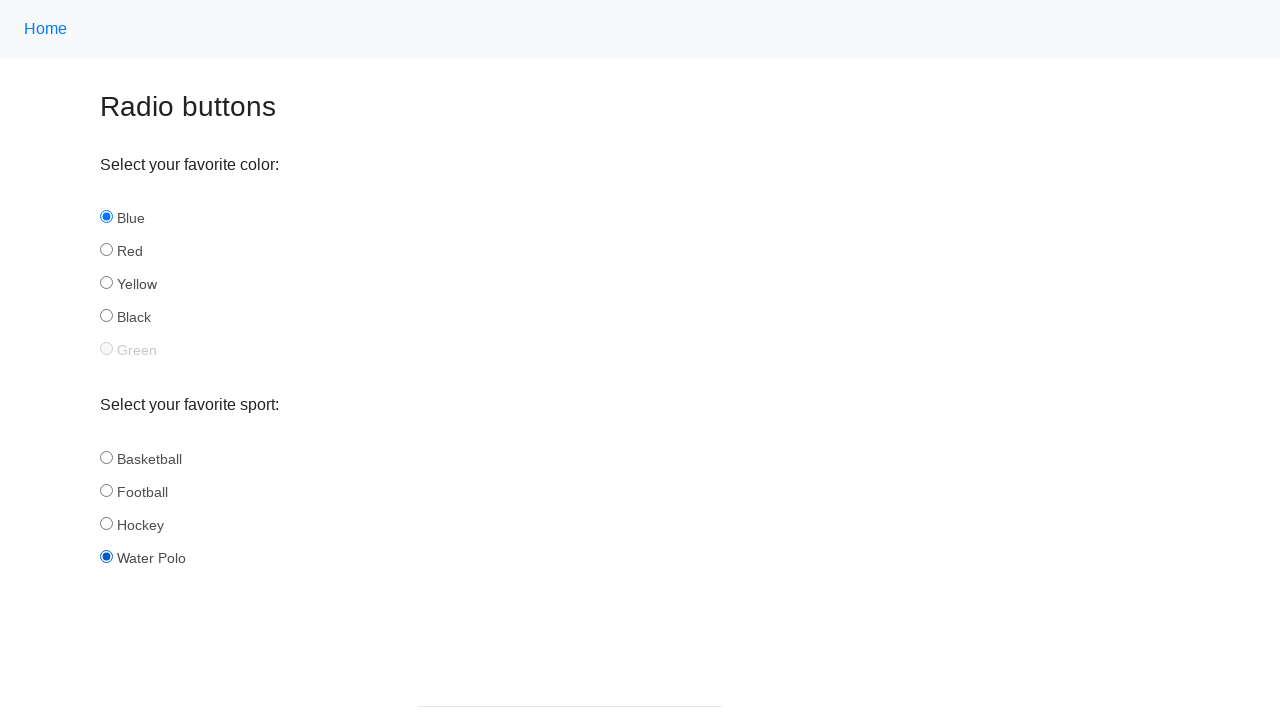